Tests pagination functionality by clicking next and previous buttons multiple times

Starting URL: http://baskino.me/

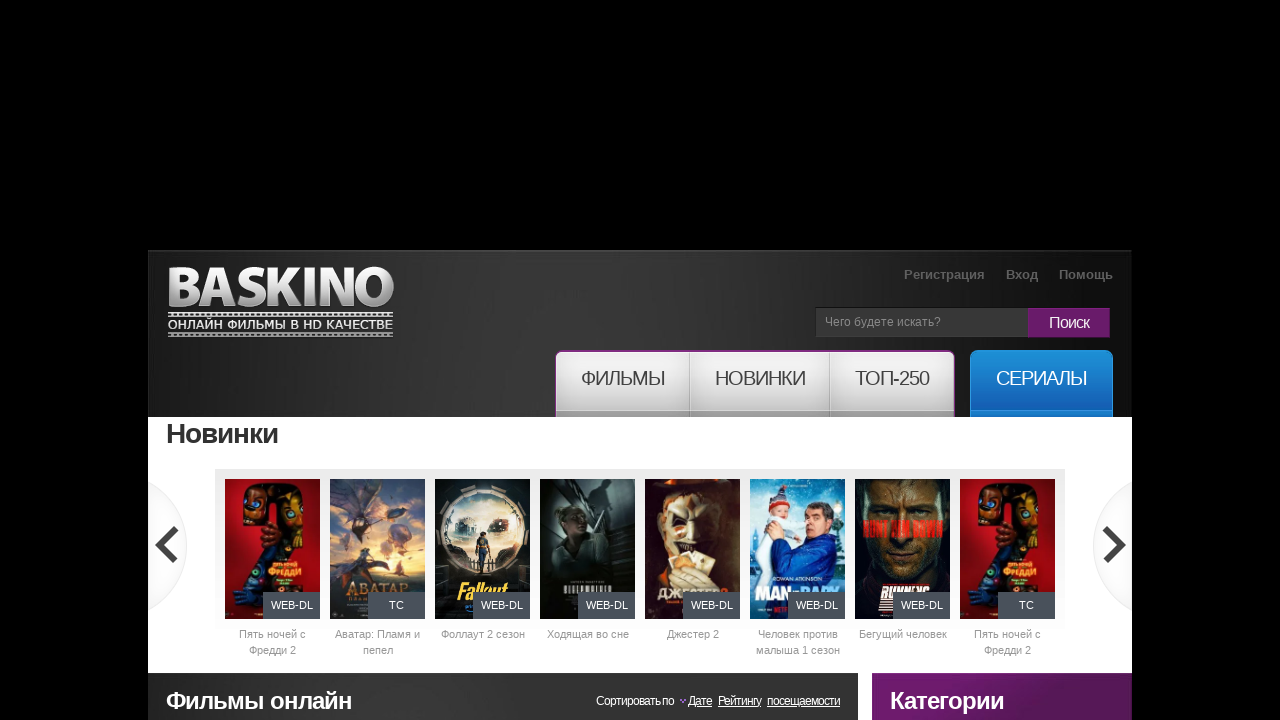

Clicked next button (pagination 1/3) at (1112, 546) on .next
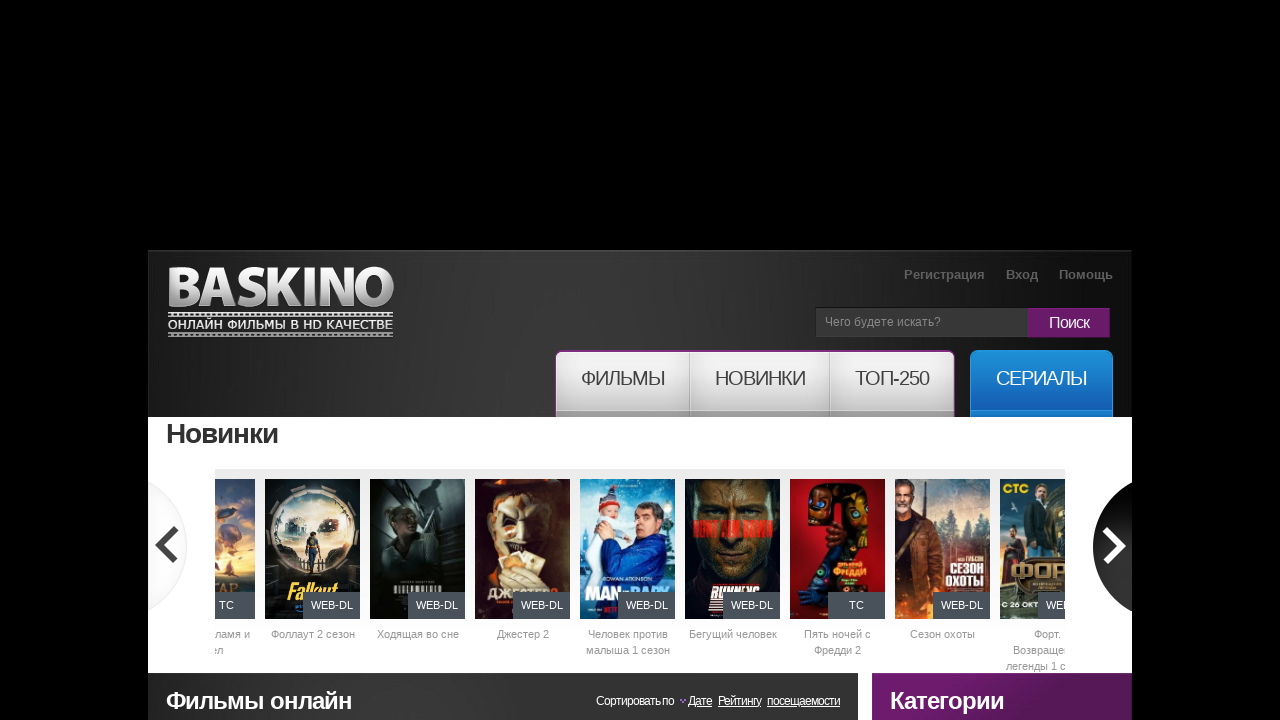

Clicked next button (pagination 2/3) at (1112, 546) on .next
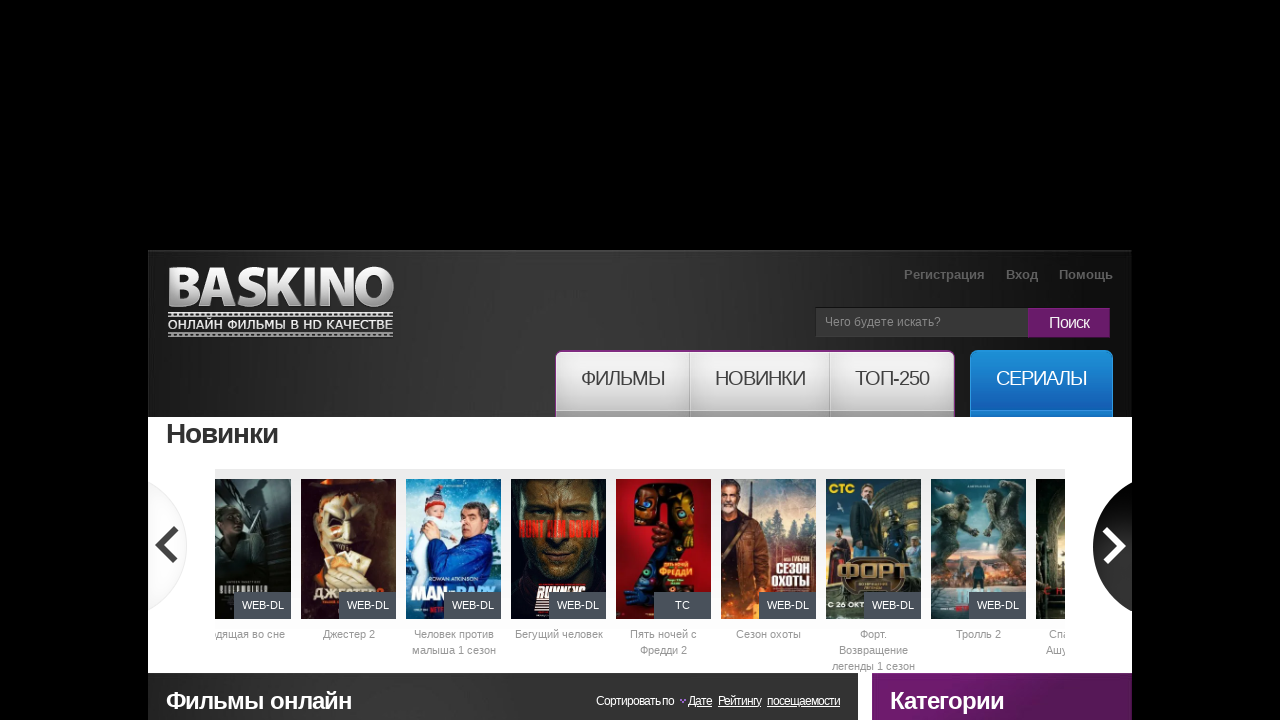

Clicked next button (pagination 3/3) at (1112, 546) on .next
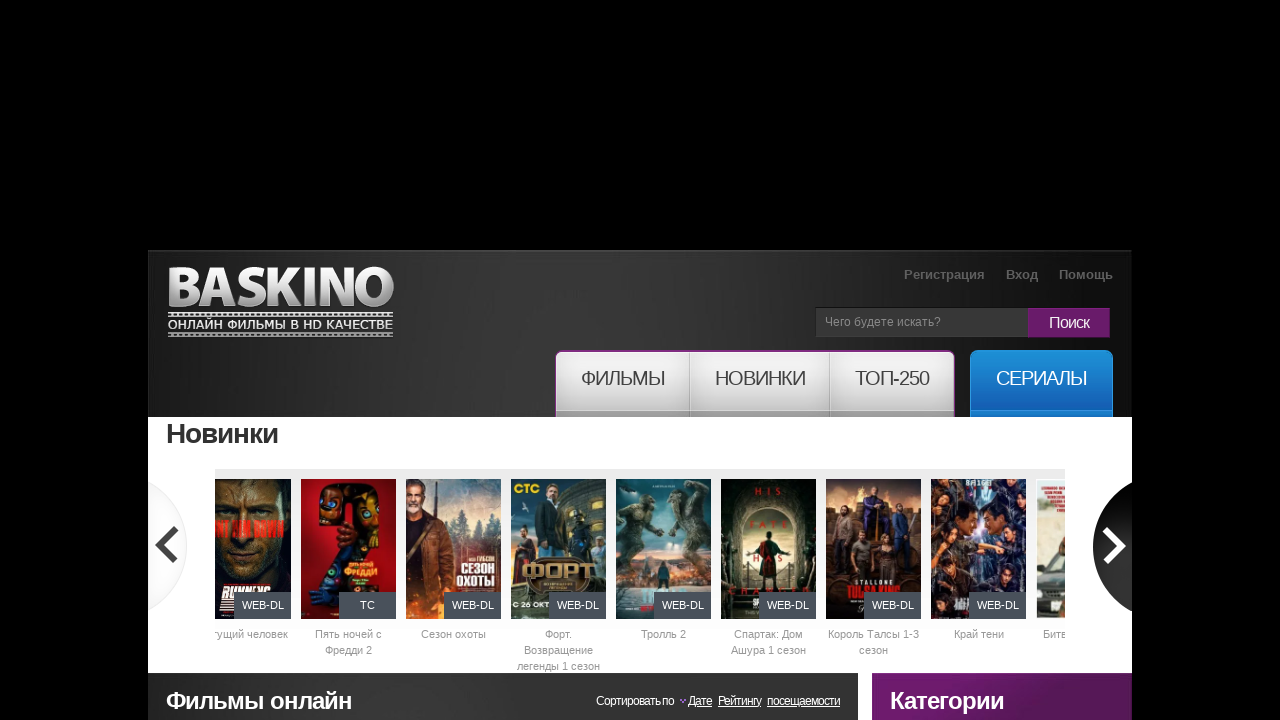

Clicked previous button (pagination 1/3) at (168, 546) on .prev
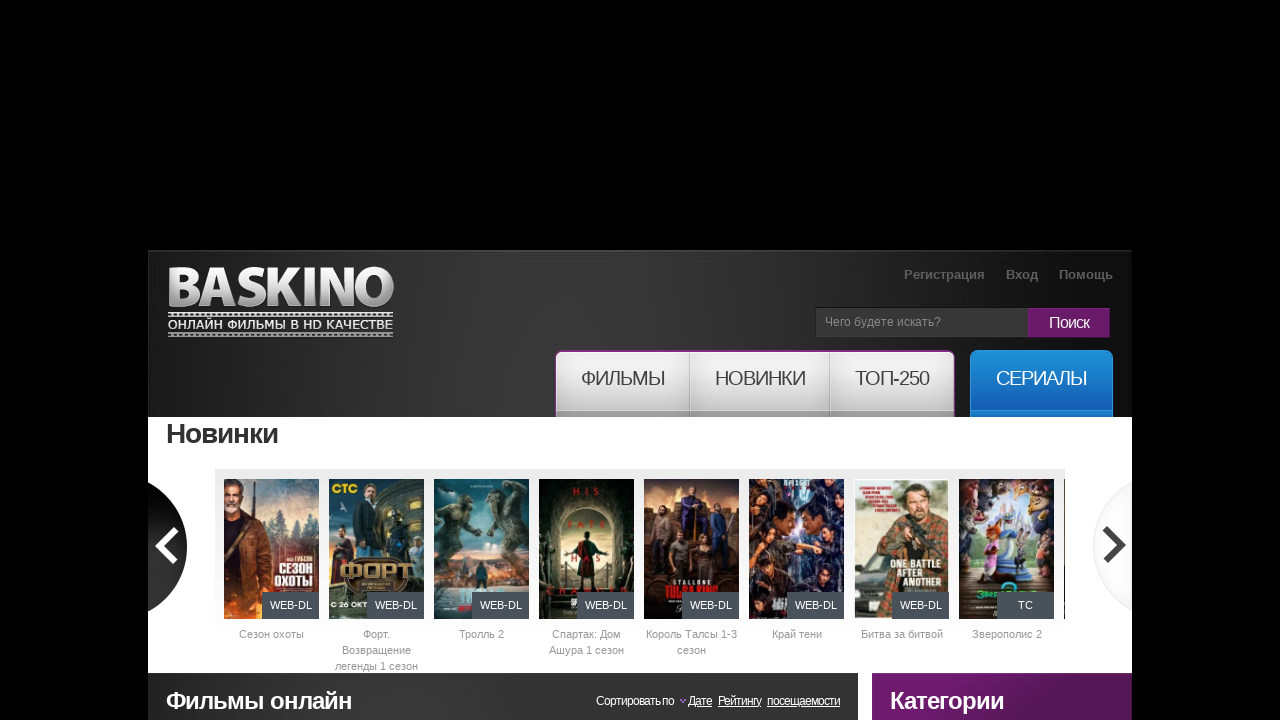

Clicked previous button (pagination 2/3) at (168, 546) on .prev
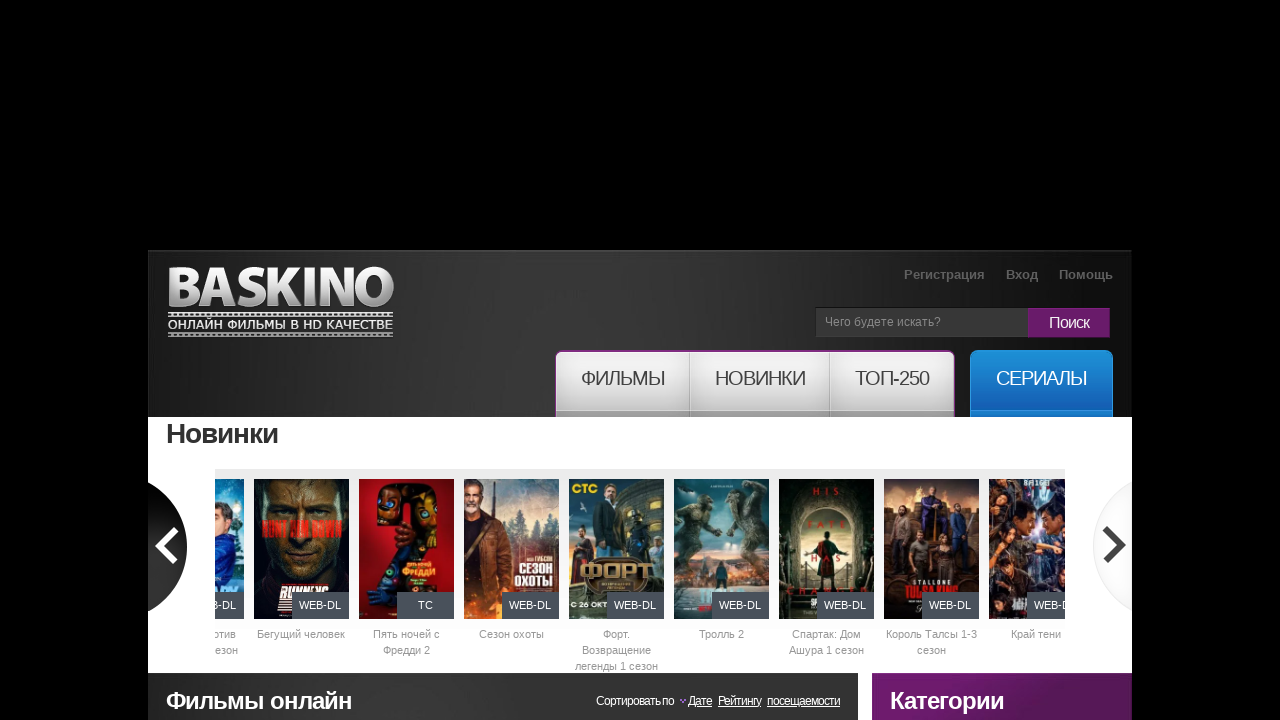

Clicked previous button (pagination 3/3) at (168, 546) on .prev
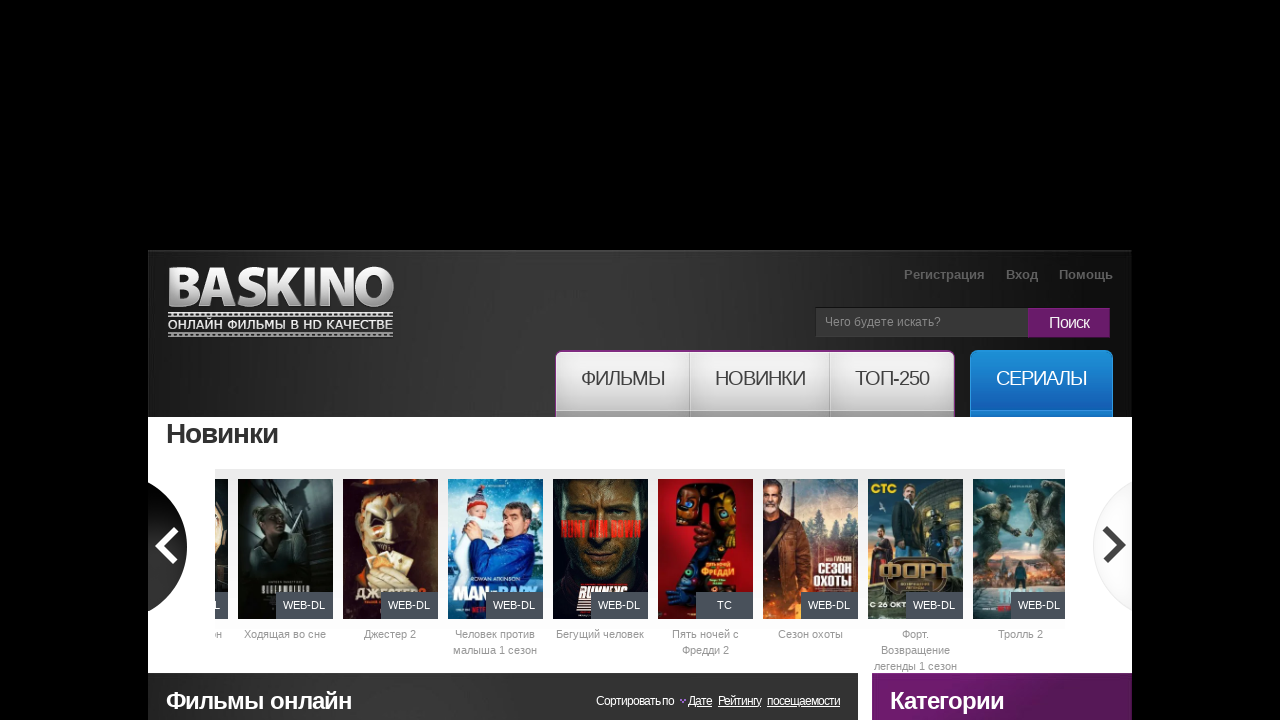

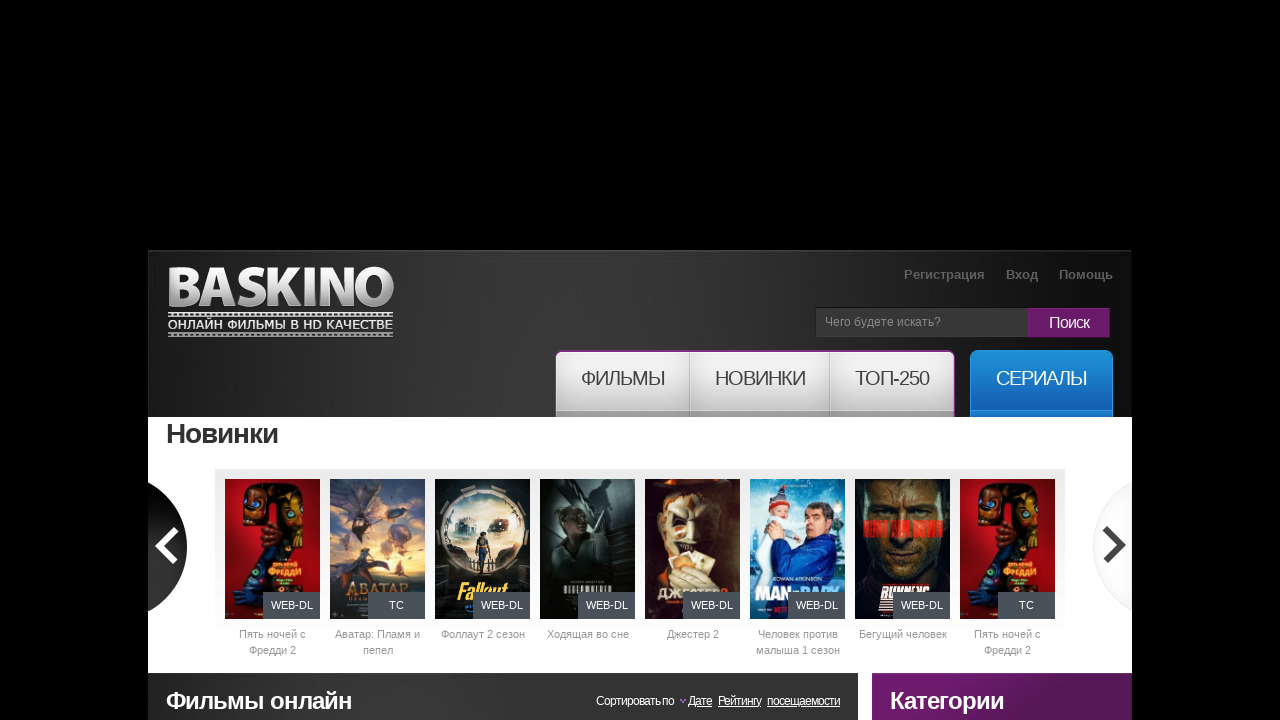